Navigates to Rediff.com homepage and verifies the page title is retrieved successfully

Starting URL: https://www.rediff.com/

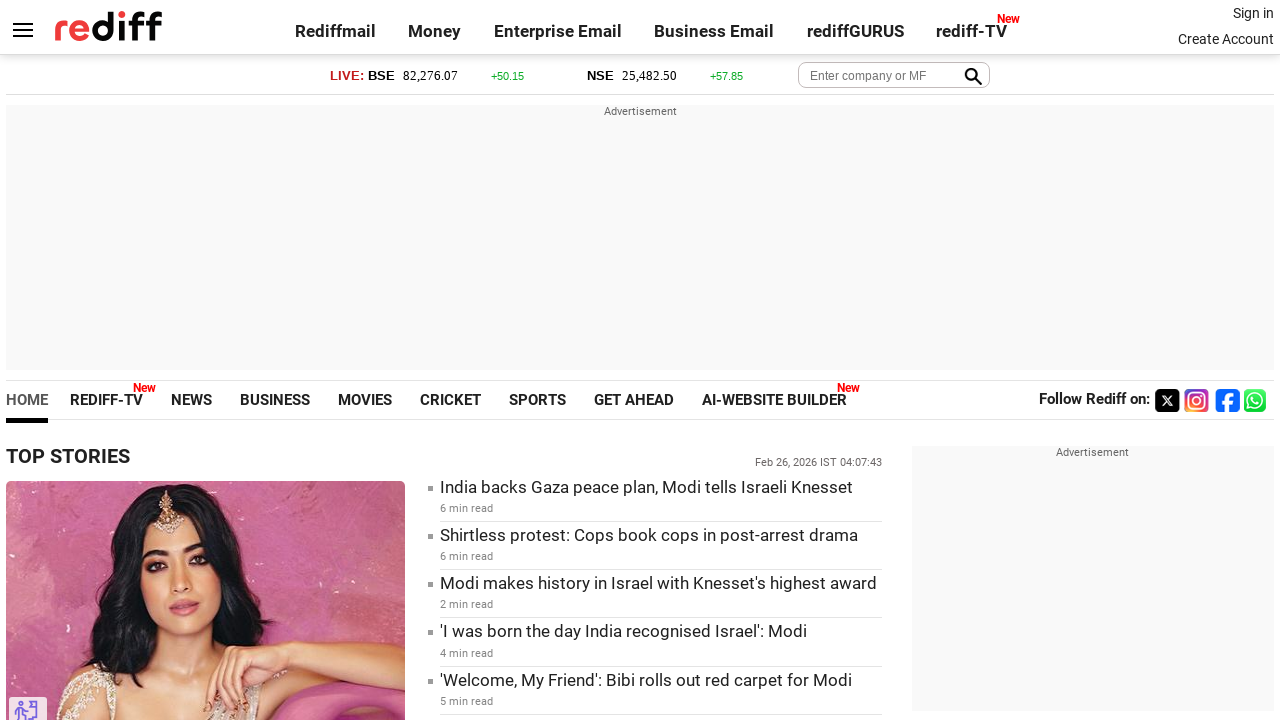

Navigated to Rediff.com homepage
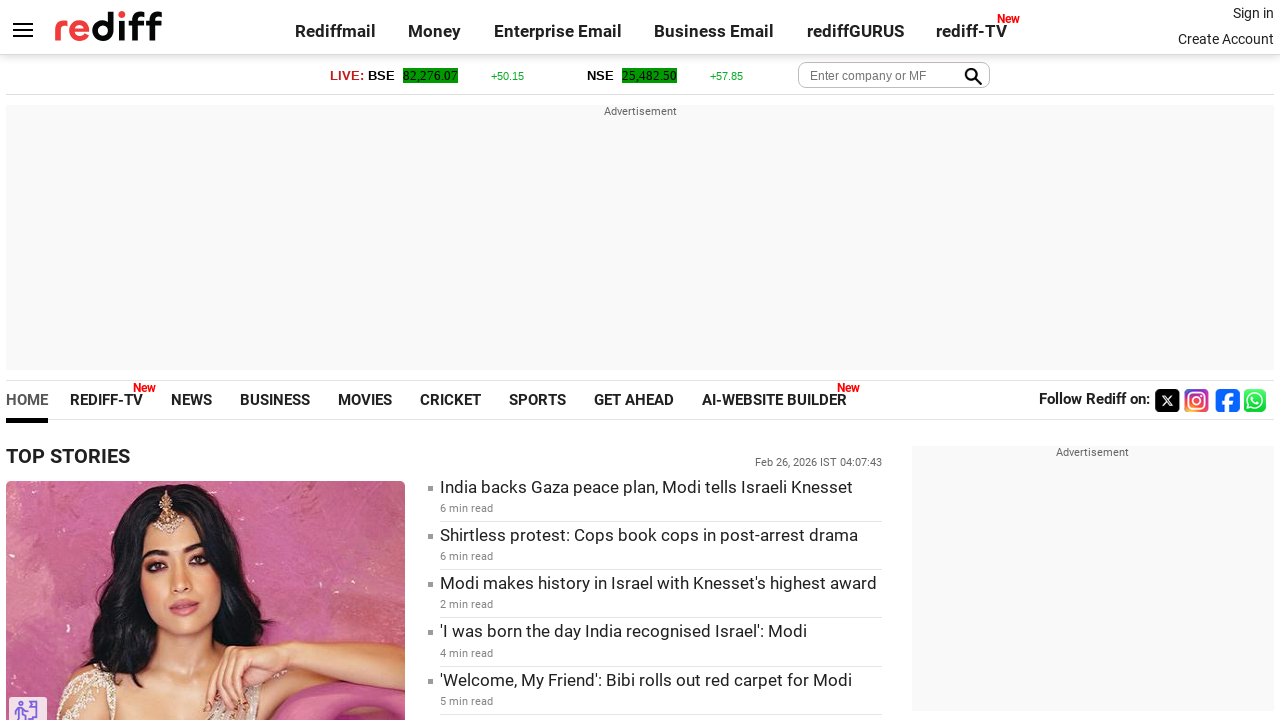

Retrieved page title: Rediff.com: News | Rediffmail | Stock Quotes | Rediff Gurus
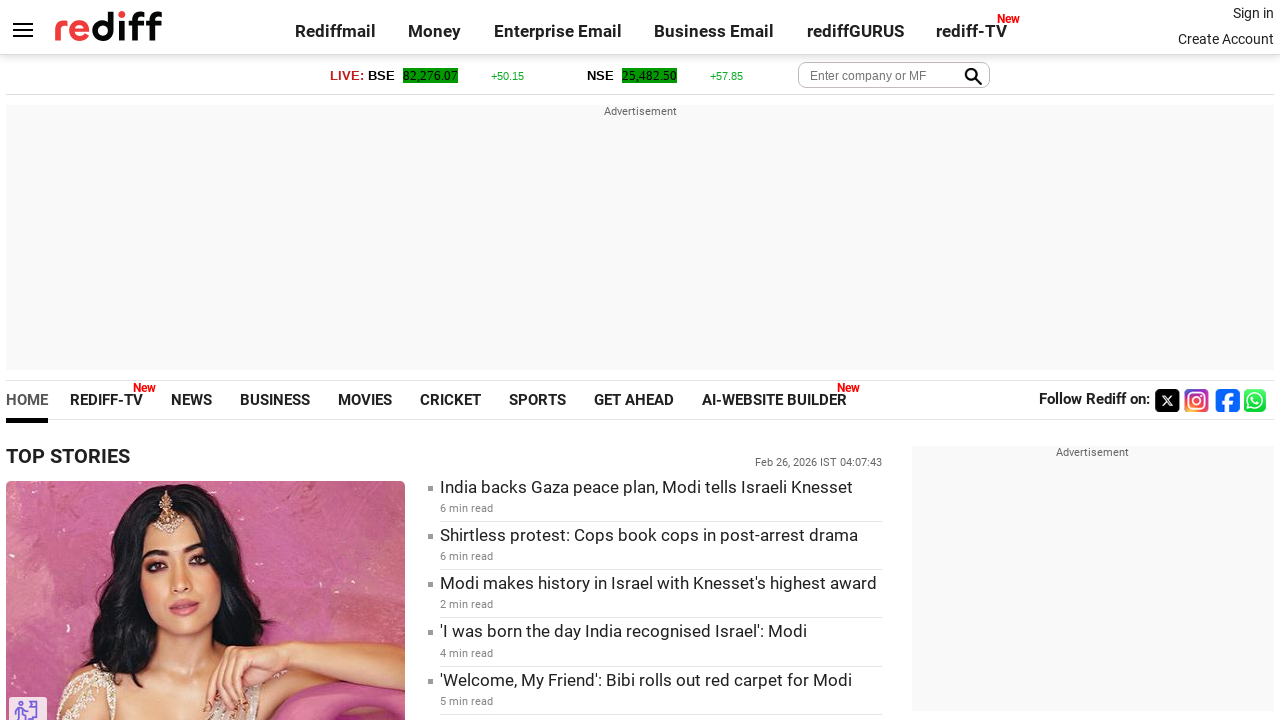

Page title verified successfully
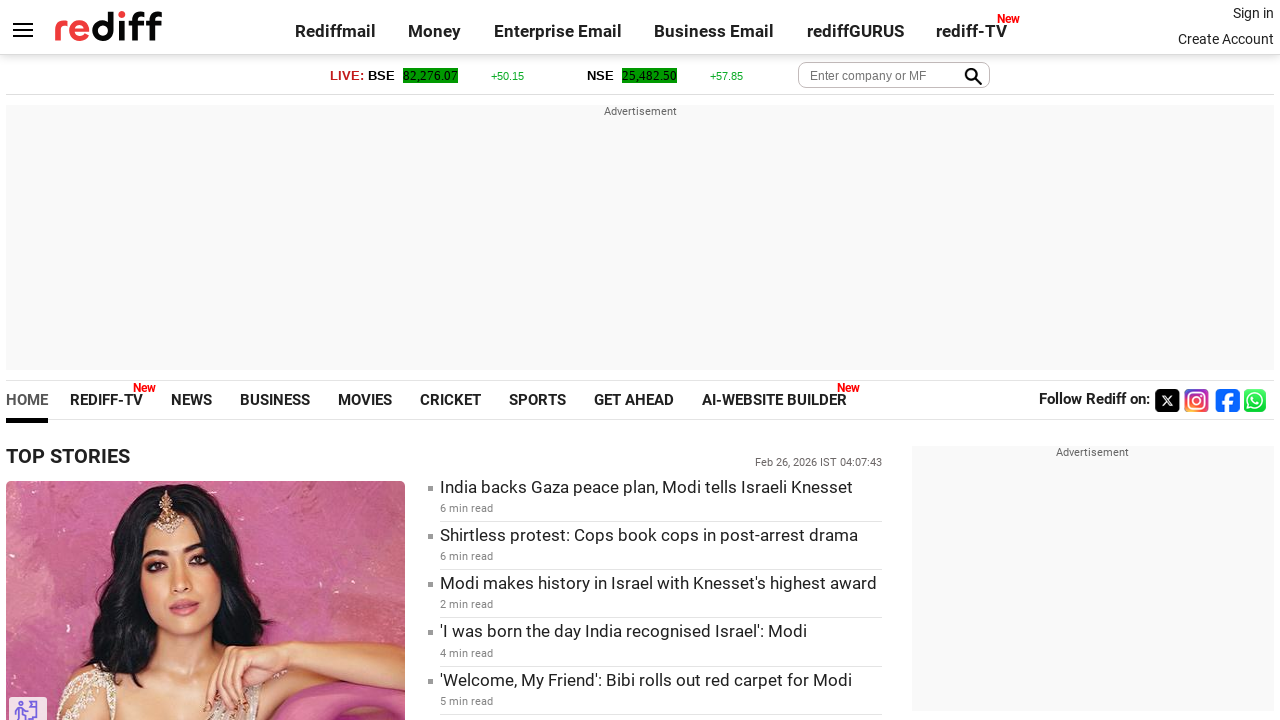

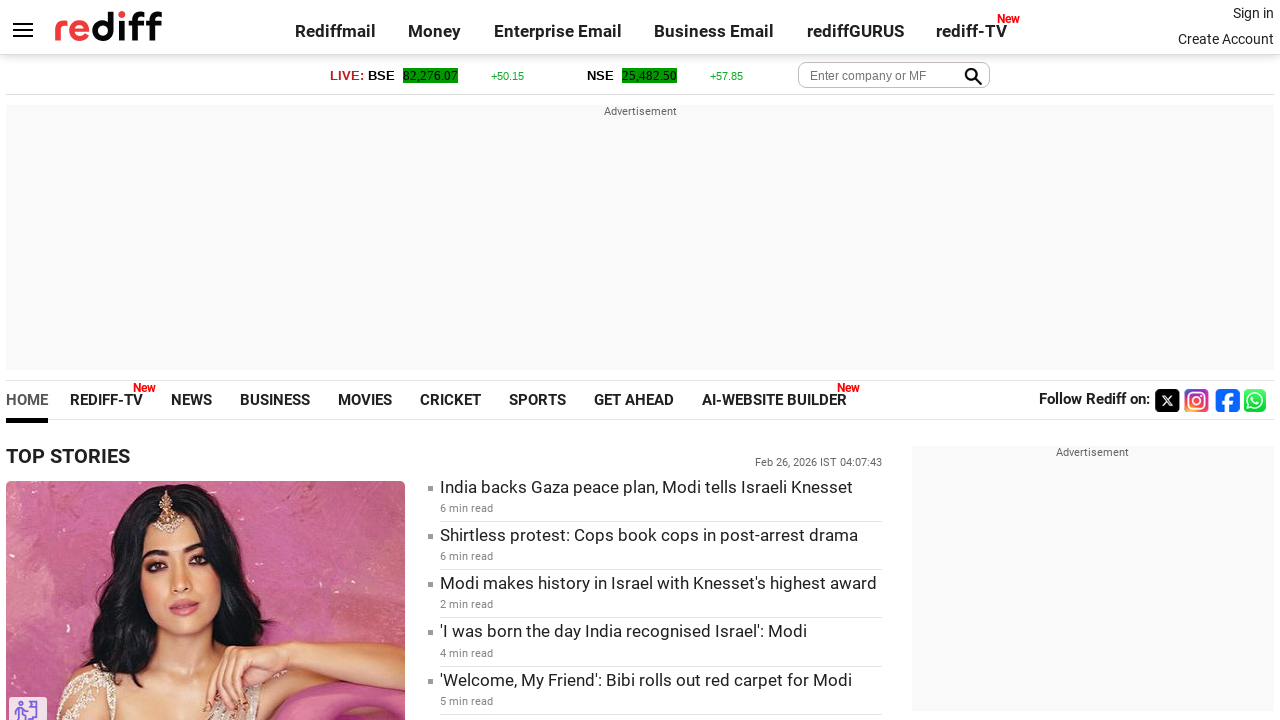